Tests dynamic controls by clicking Remove button, verifying "It's gone!" message, clicking Add button, and verifying "It's back" message using explicit waits

Starting URL: https://the-internet.herokuapp.com/dynamic_controls

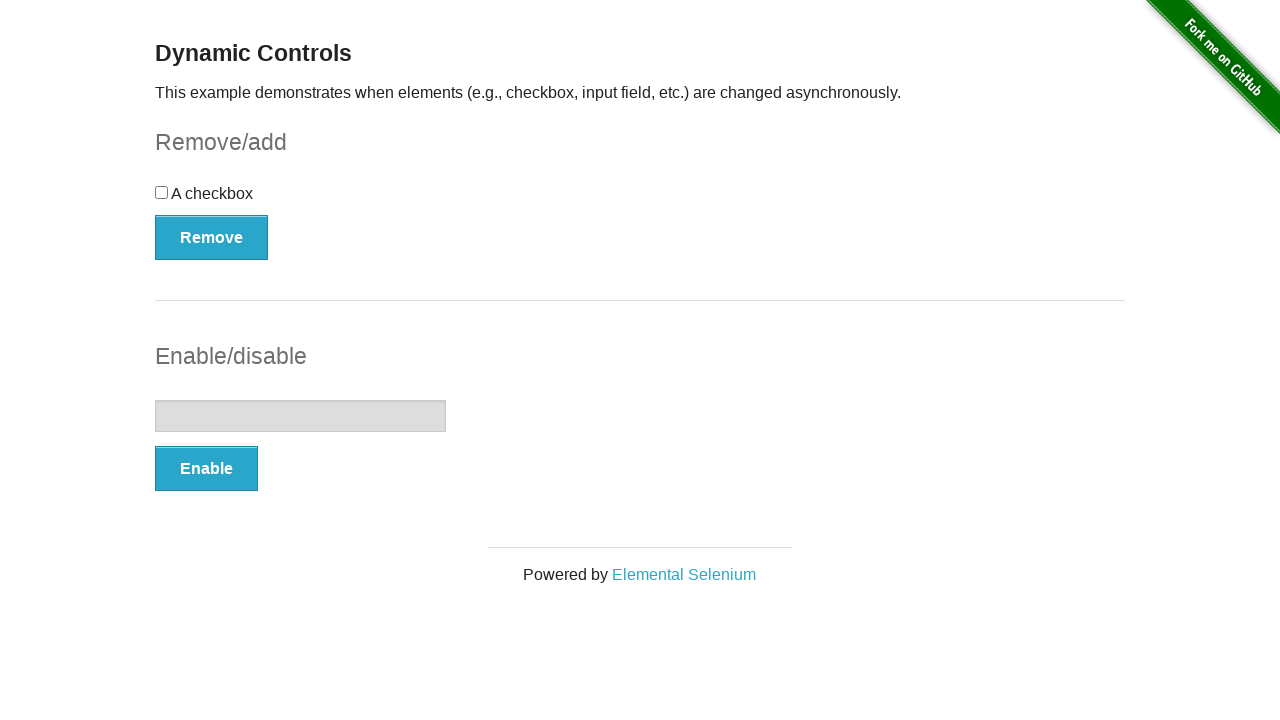

Clicked Remove button to remove dynamic control at (212, 237) on (//button[@type='button'])[1]
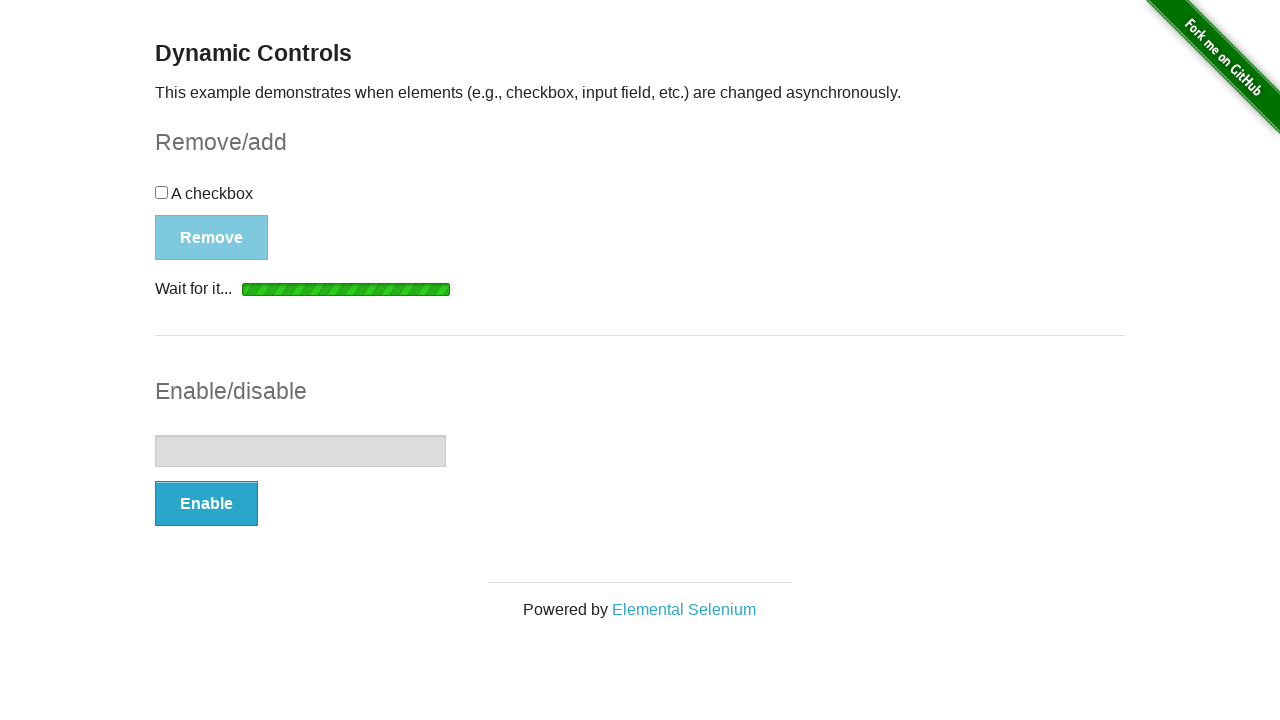

Verified 'It's gone!' message appeared after removing control
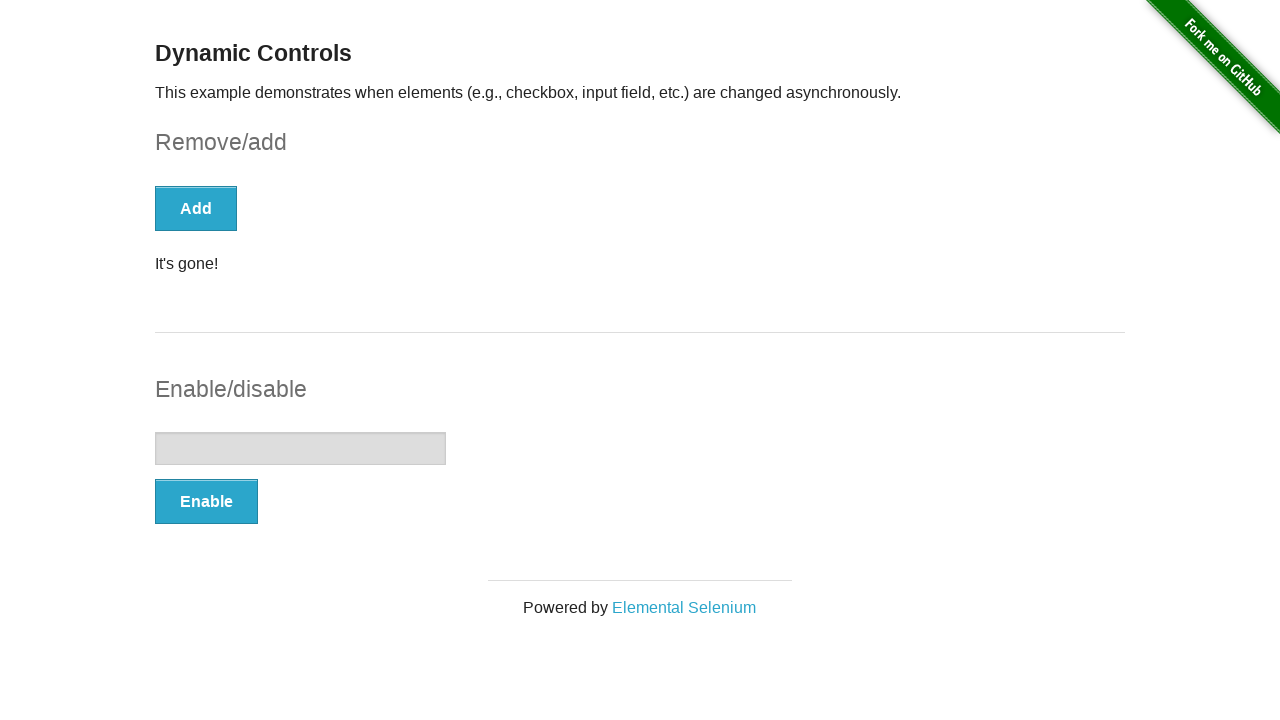

Clicked Add button to restore dynamic control at (196, 208) on (//button[@type='button'])[1]
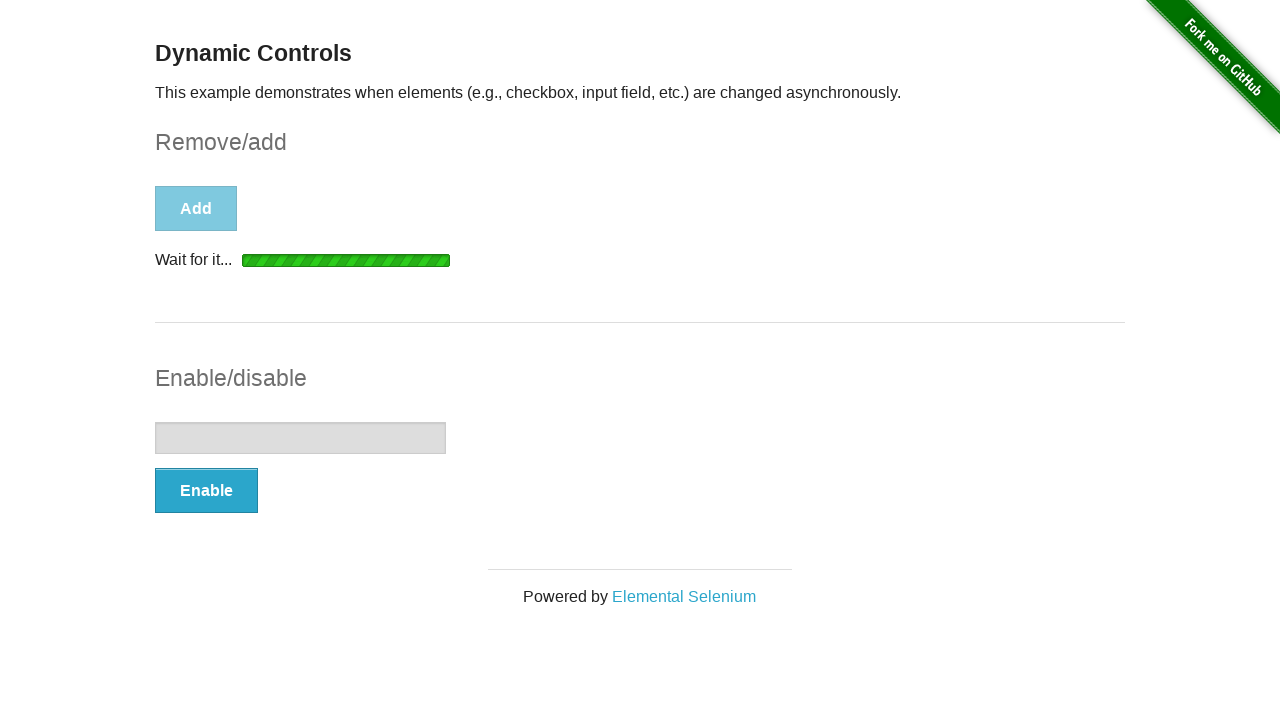

Verified control was restored and 'It's back' message displayed
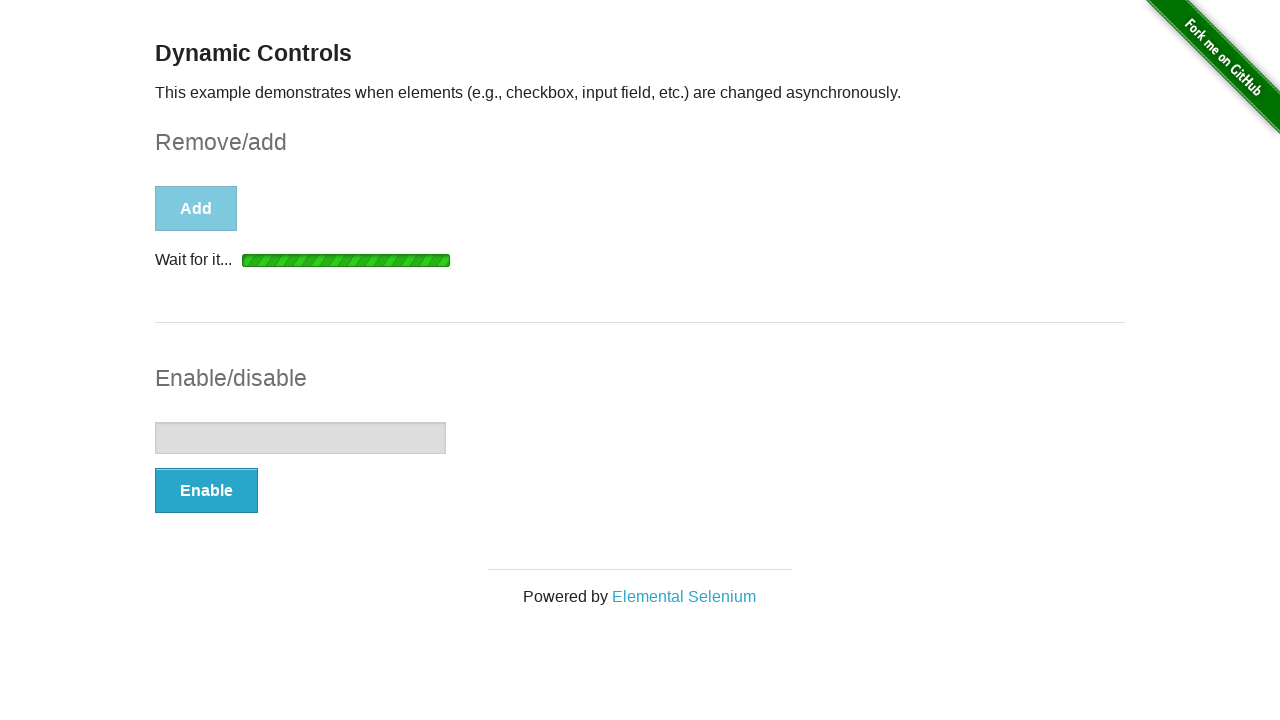

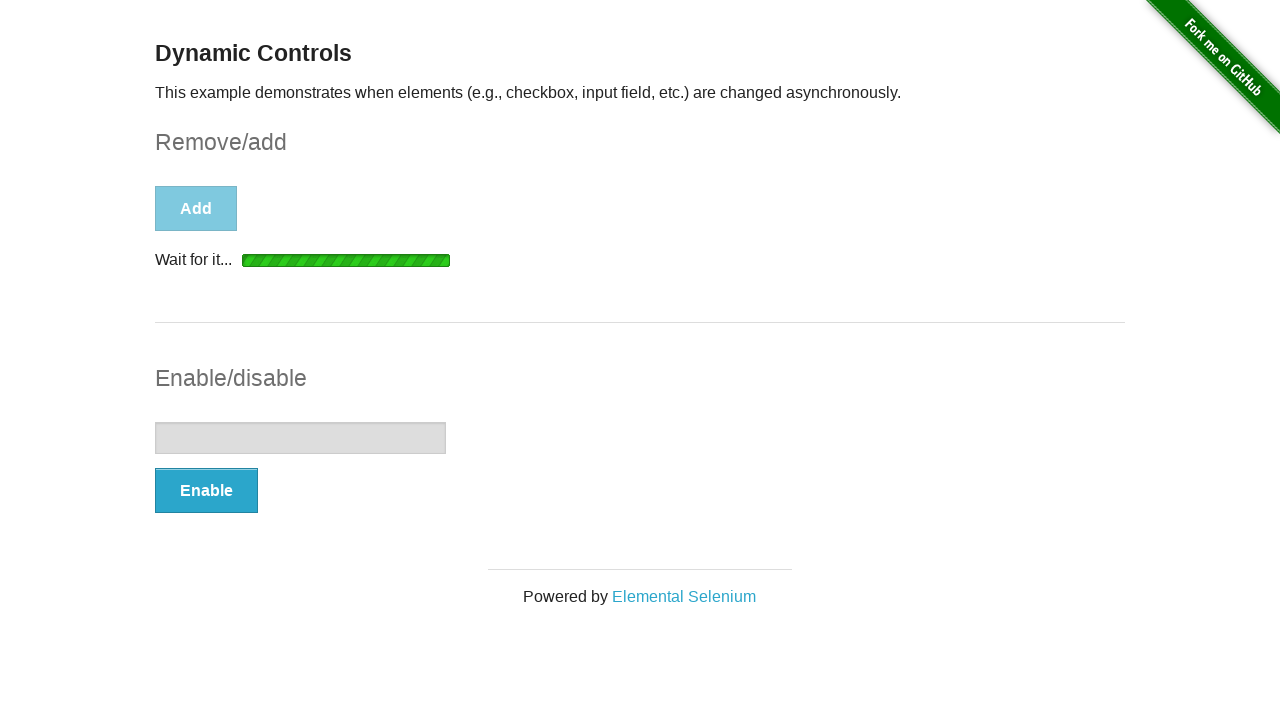